Tests navigation to the shopping cart by clicking on the cart icon from Target's main page

Starting URL: https://www.target.com/

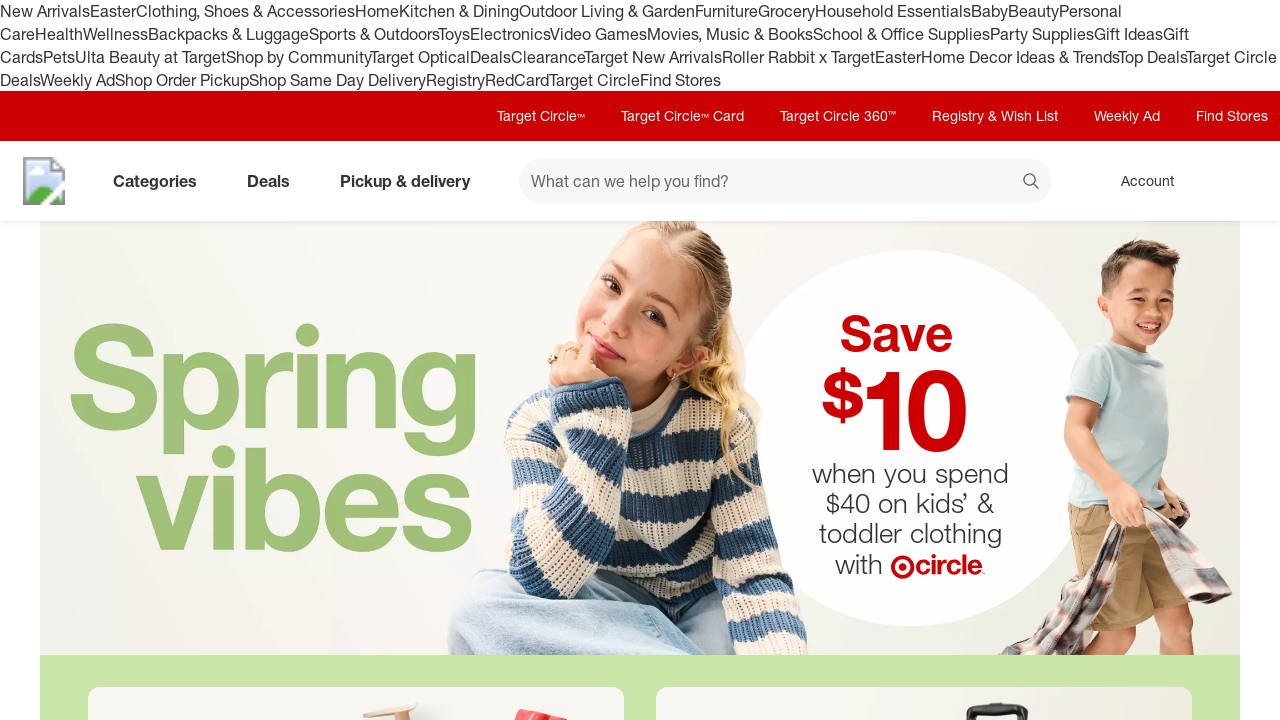

Clicked cart icon from Target main page at (1238, 181) on a[data-test='@web/CartLink']
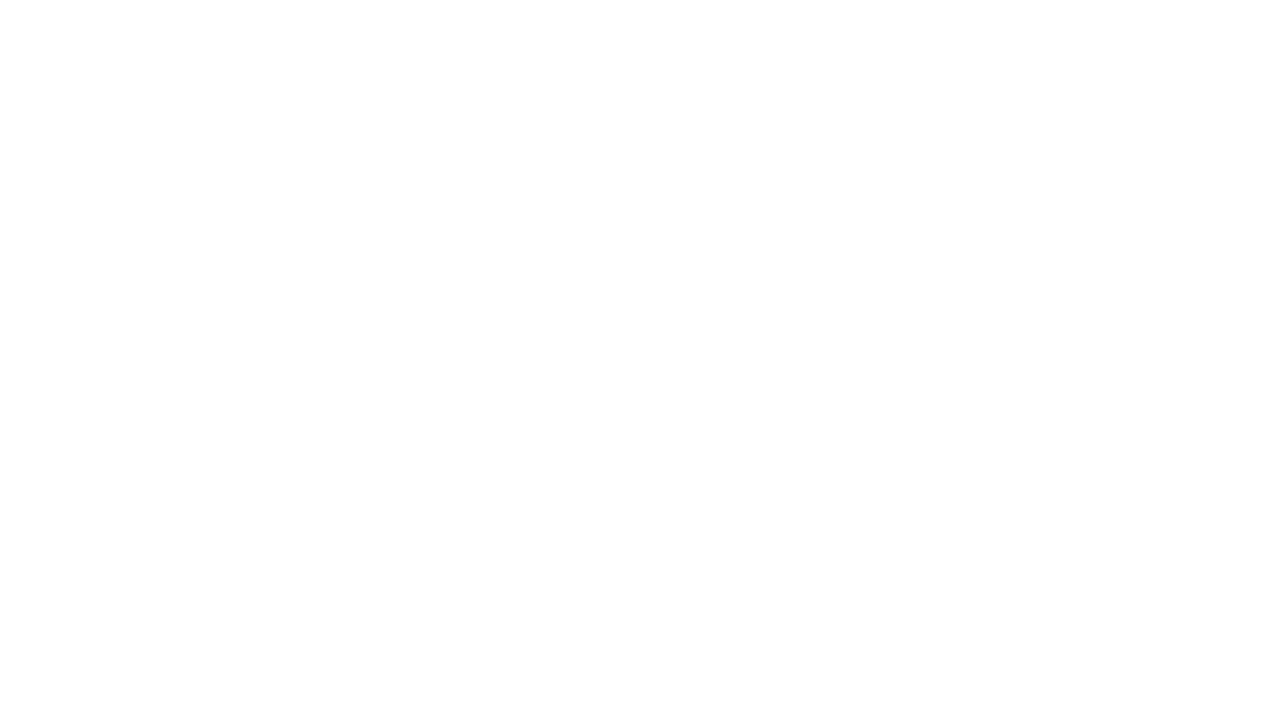

Shopping cart page loaded successfully
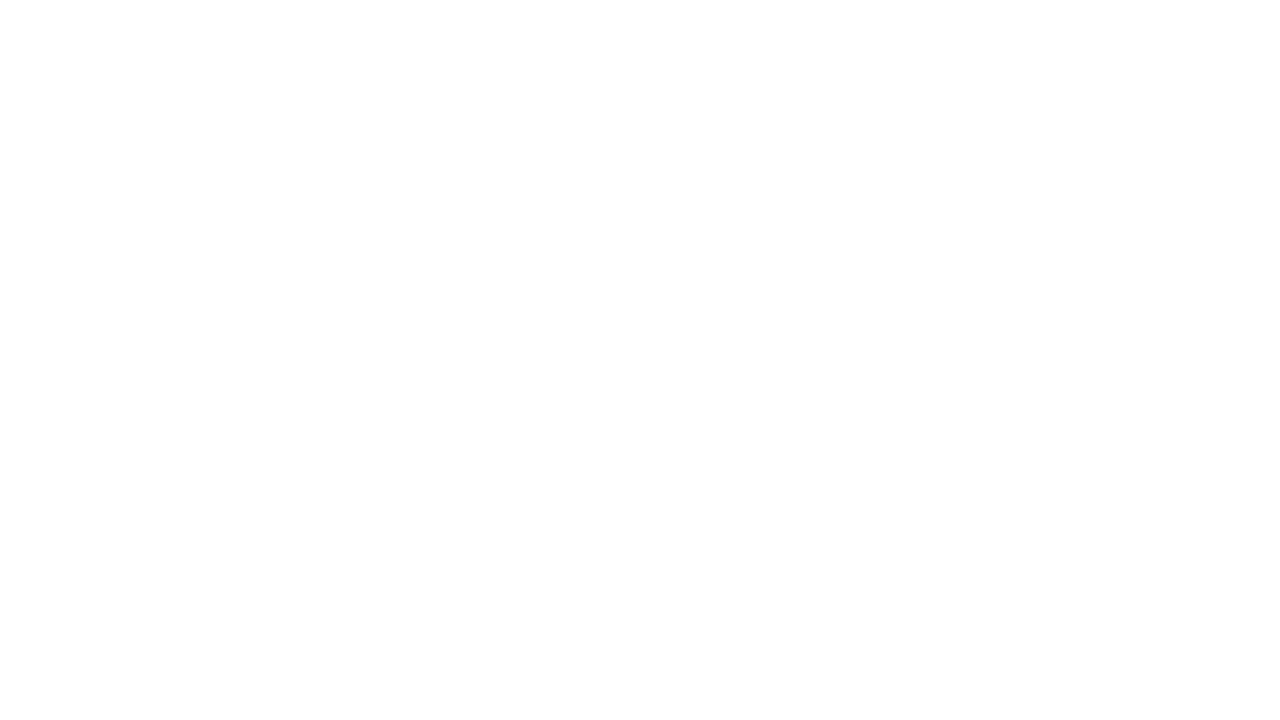

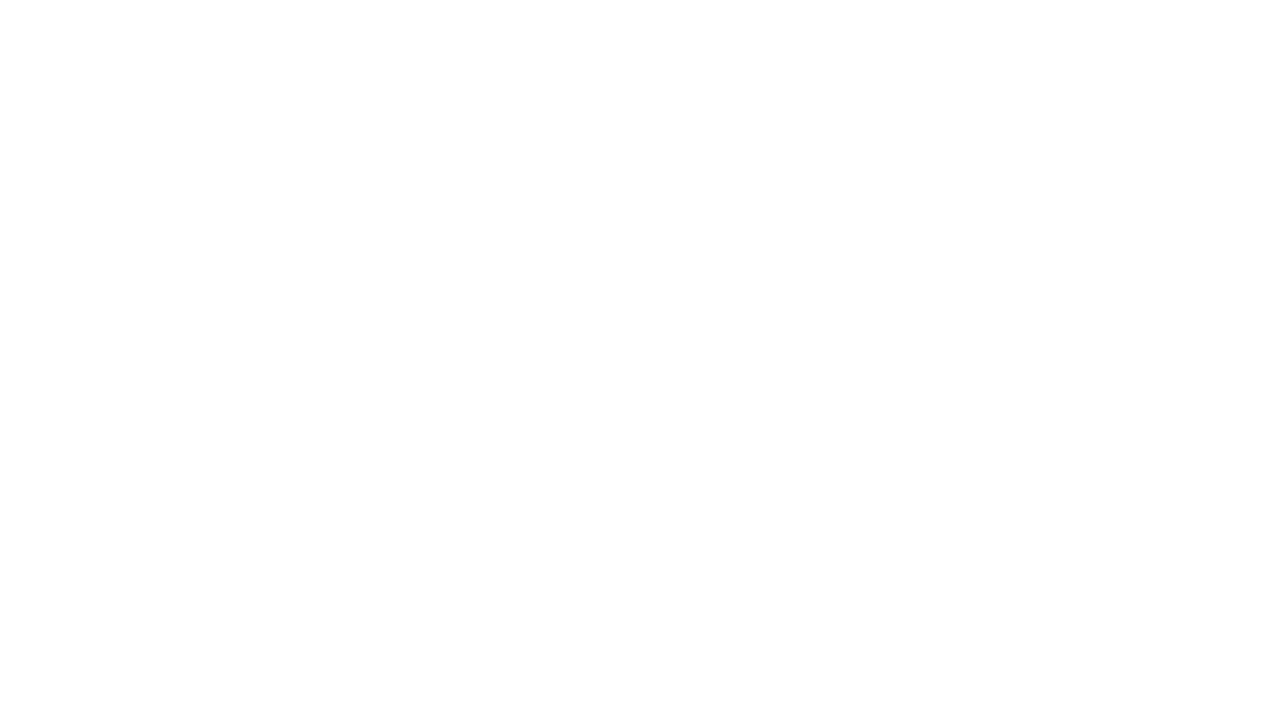